Navigates to DemoQA homepage, clicks on Elements section, then clicks on Links to navigate to the links page

Starting URL: https://demoqa.com/

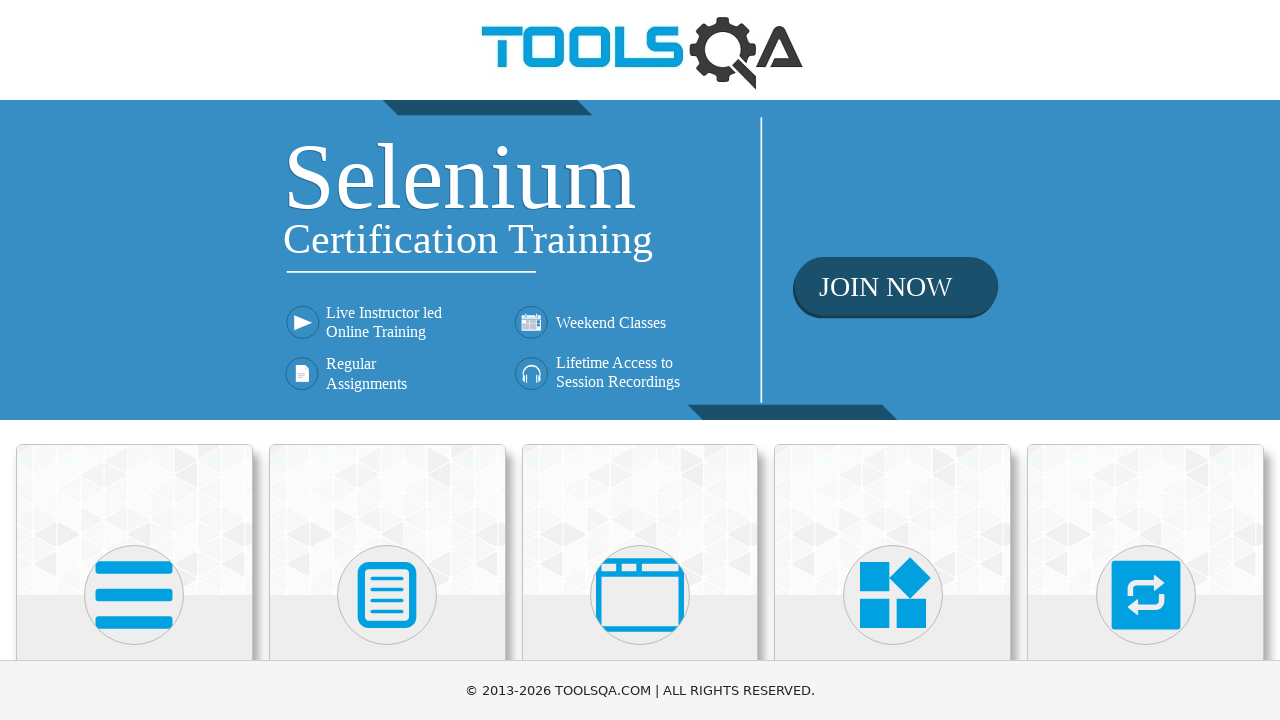

Navigated to DemoQA homepage
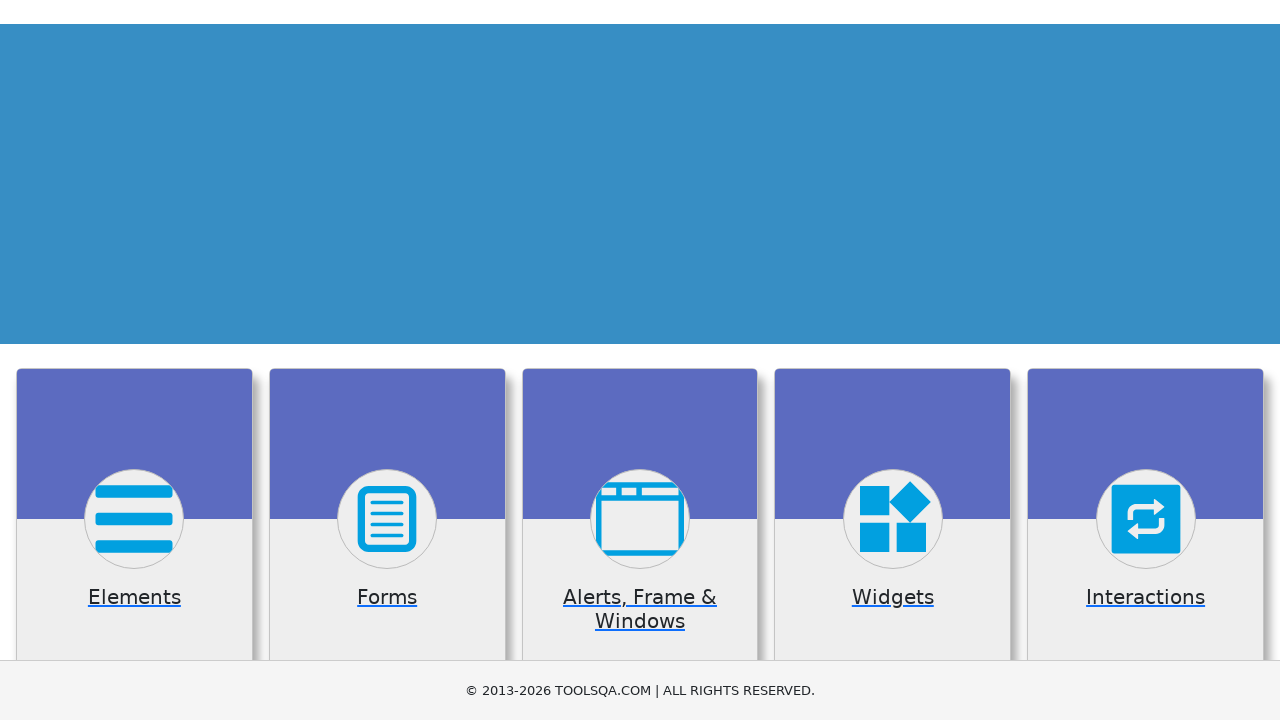

Clicked on Elements section at (134, 360) on text=Elements
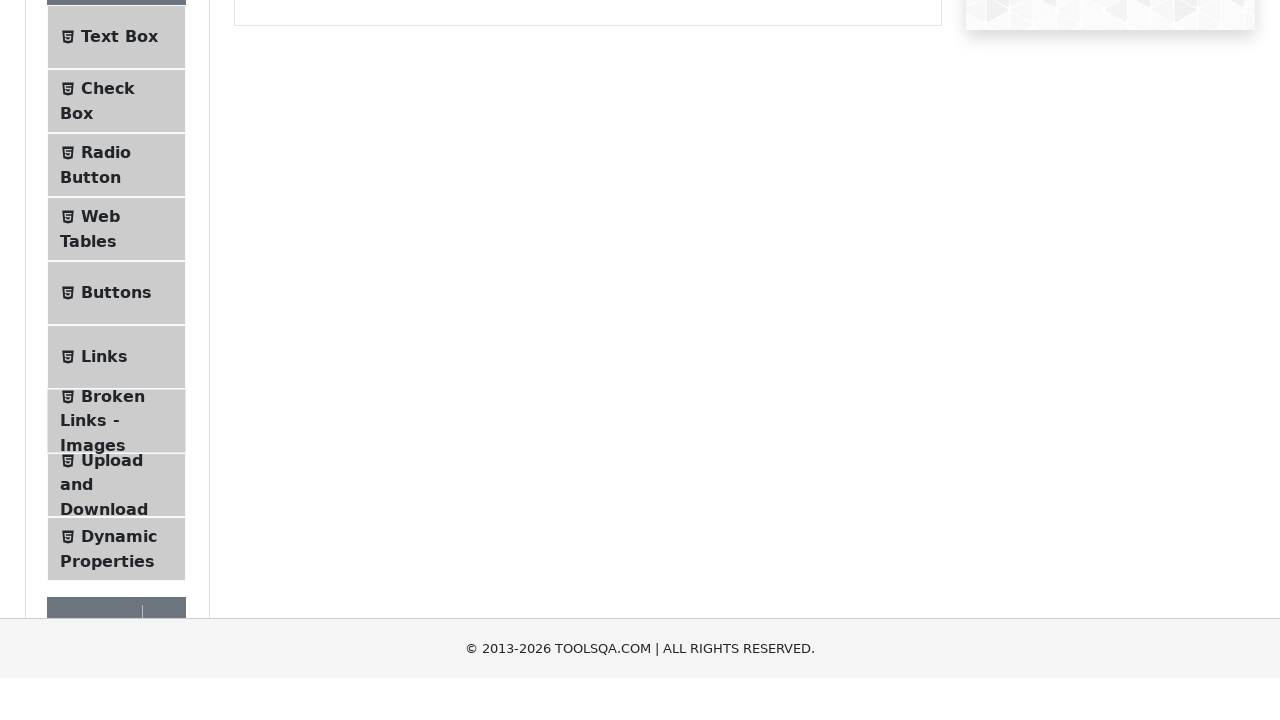

Clicked on Links button at (104, 581) on text=Links
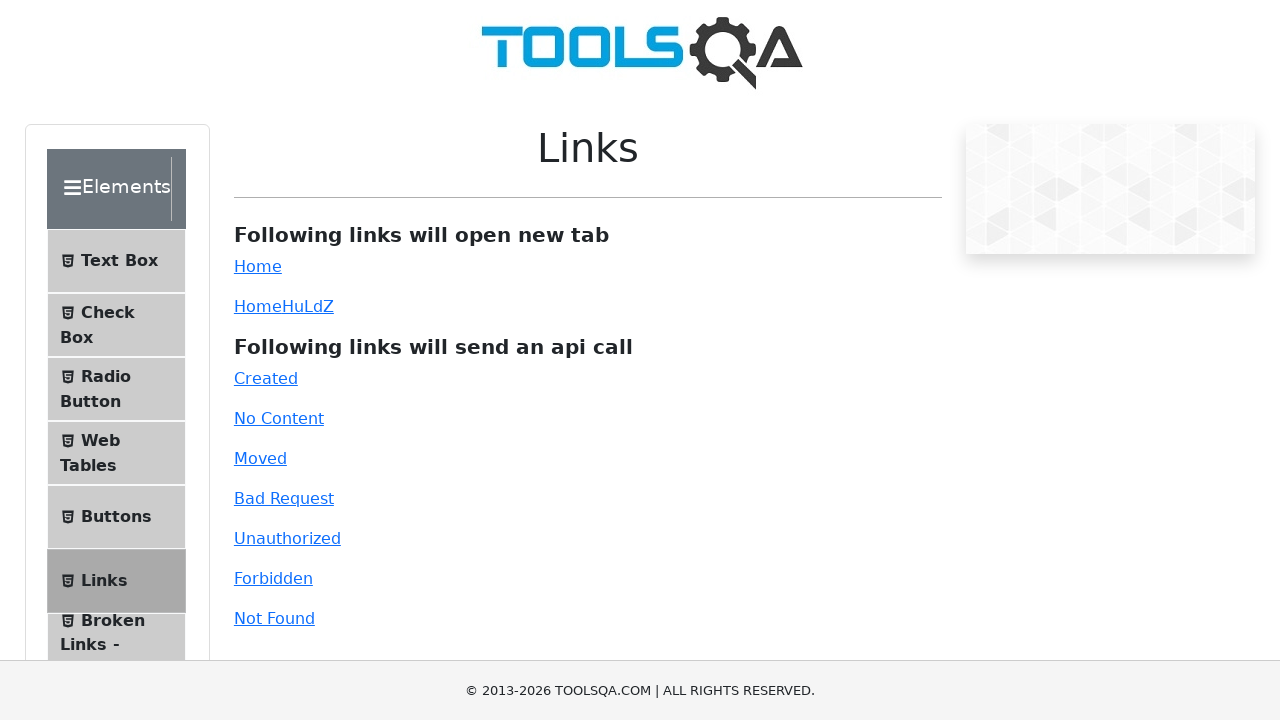

Verified navigation to links page at https://demoqa.com/links
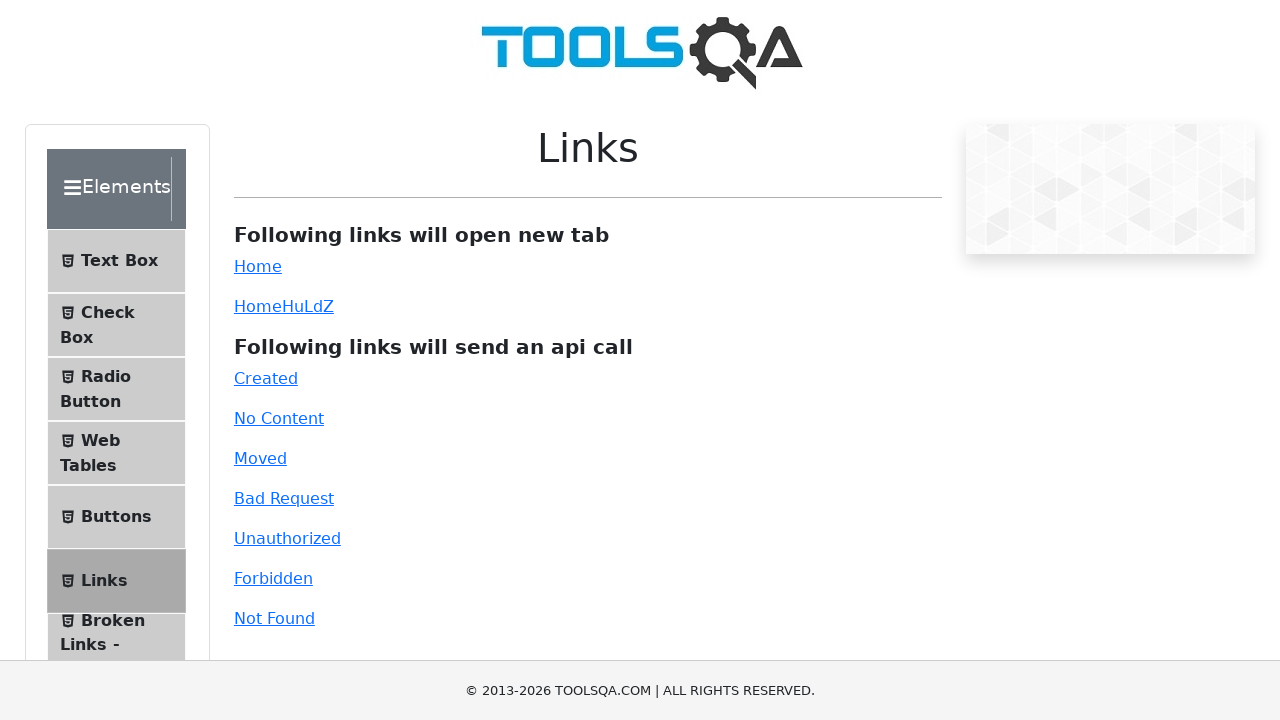

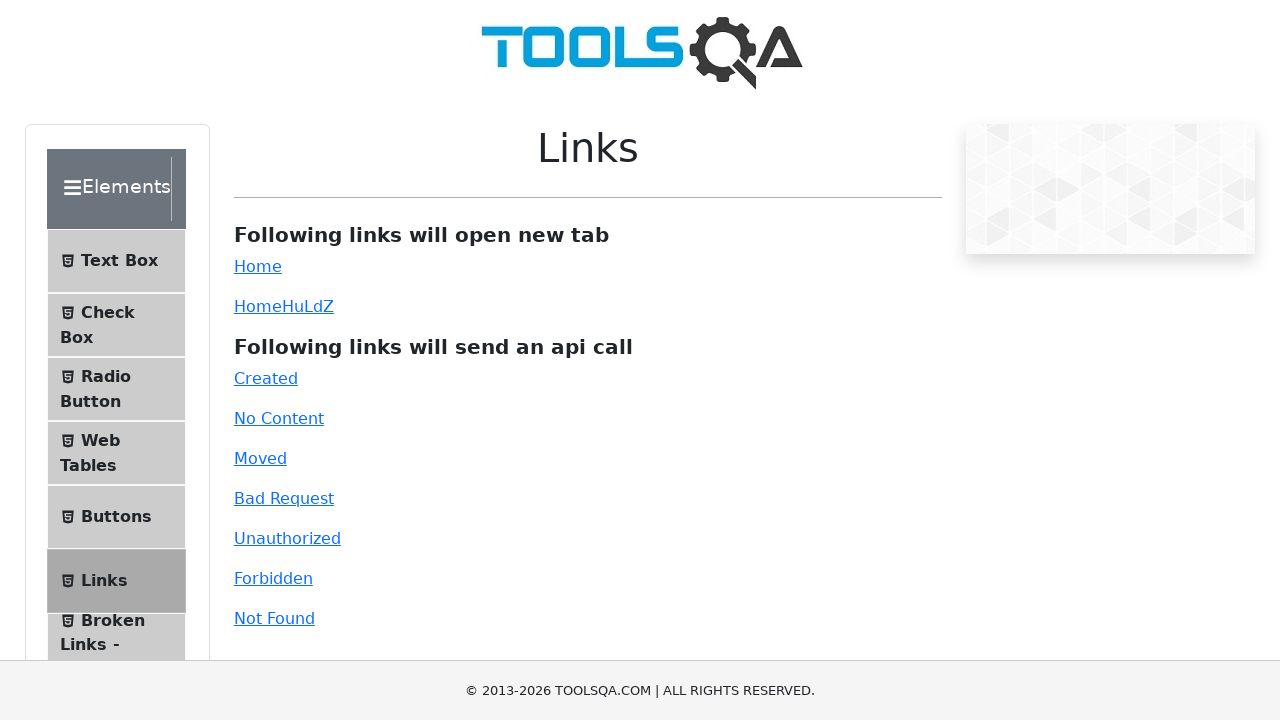